Navigates to the Swarthmore College catalog departments page and clicks on the first department to view course listings.

Starting URL: https://catalog.swarthmore.edu/content.php?catoid=7&navoid=194

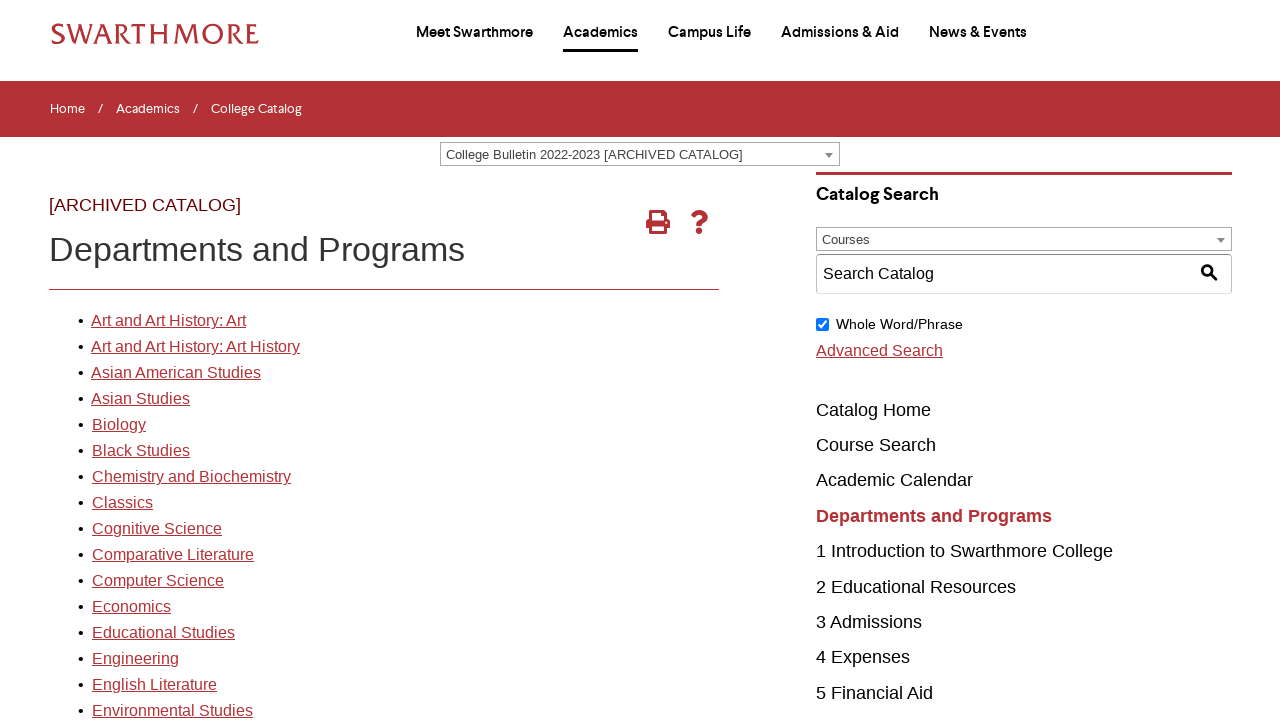

Navigated to Swarthmore College catalog departments page
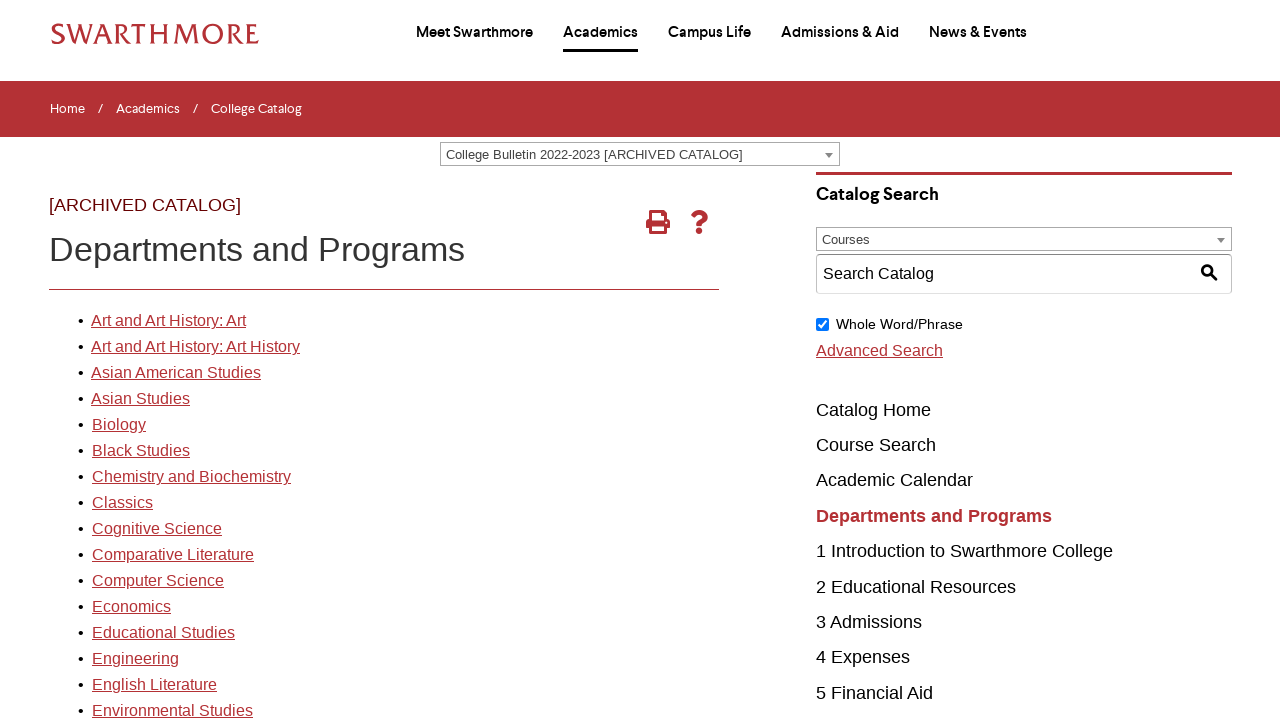

Clicked on the first department link at (168, 321) on xpath=//*[@id='gateway-page']/body/table/tbody/tr[3]/td[1]/table/tbody/tr[2]/td[
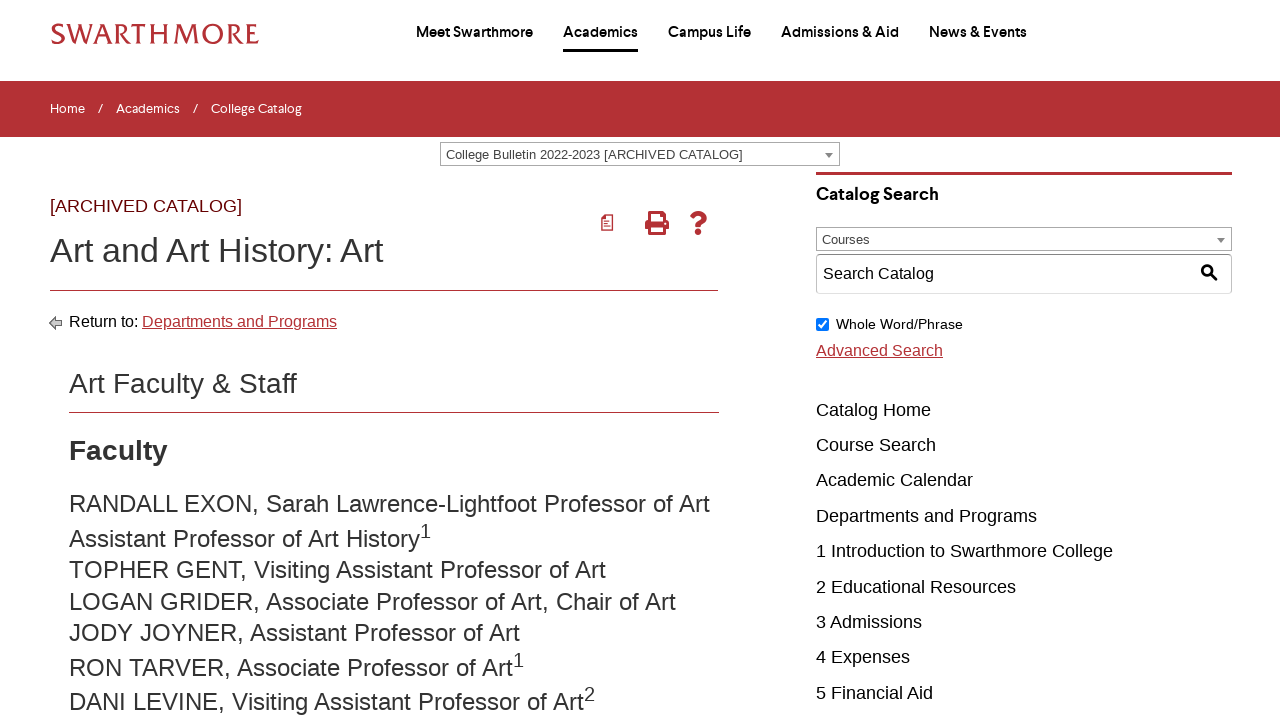

Course listings loaded successfully
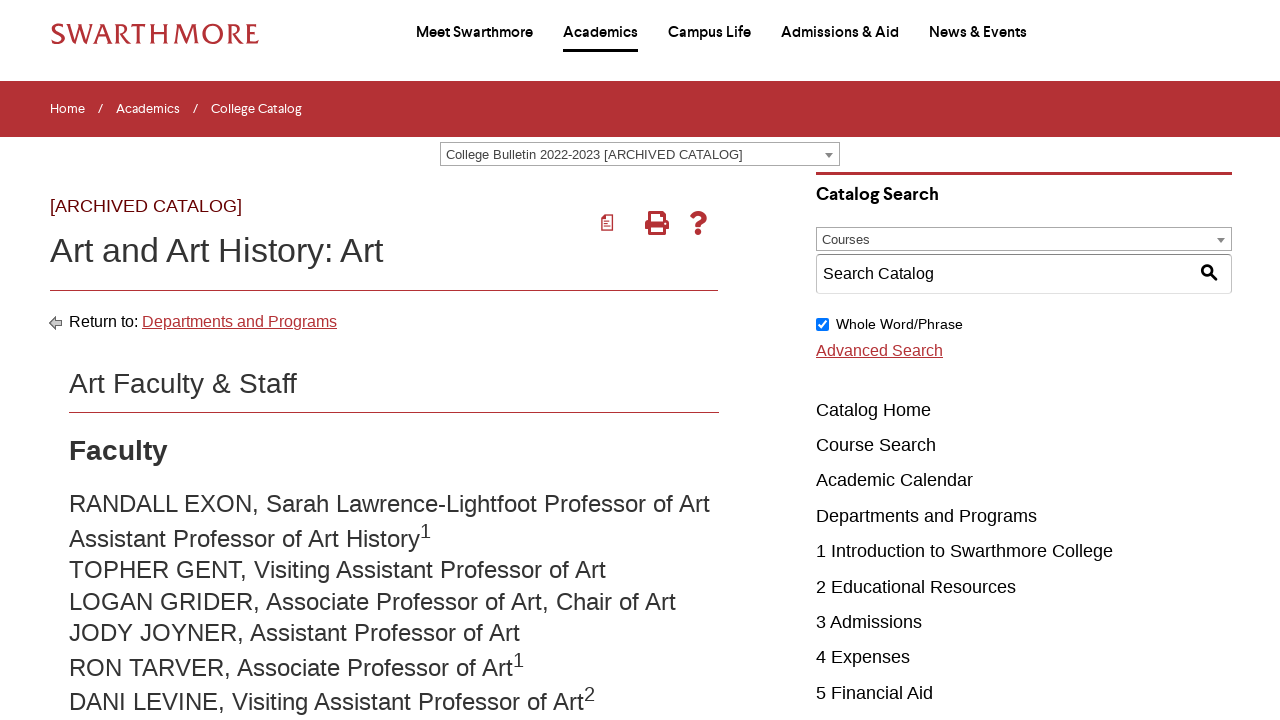

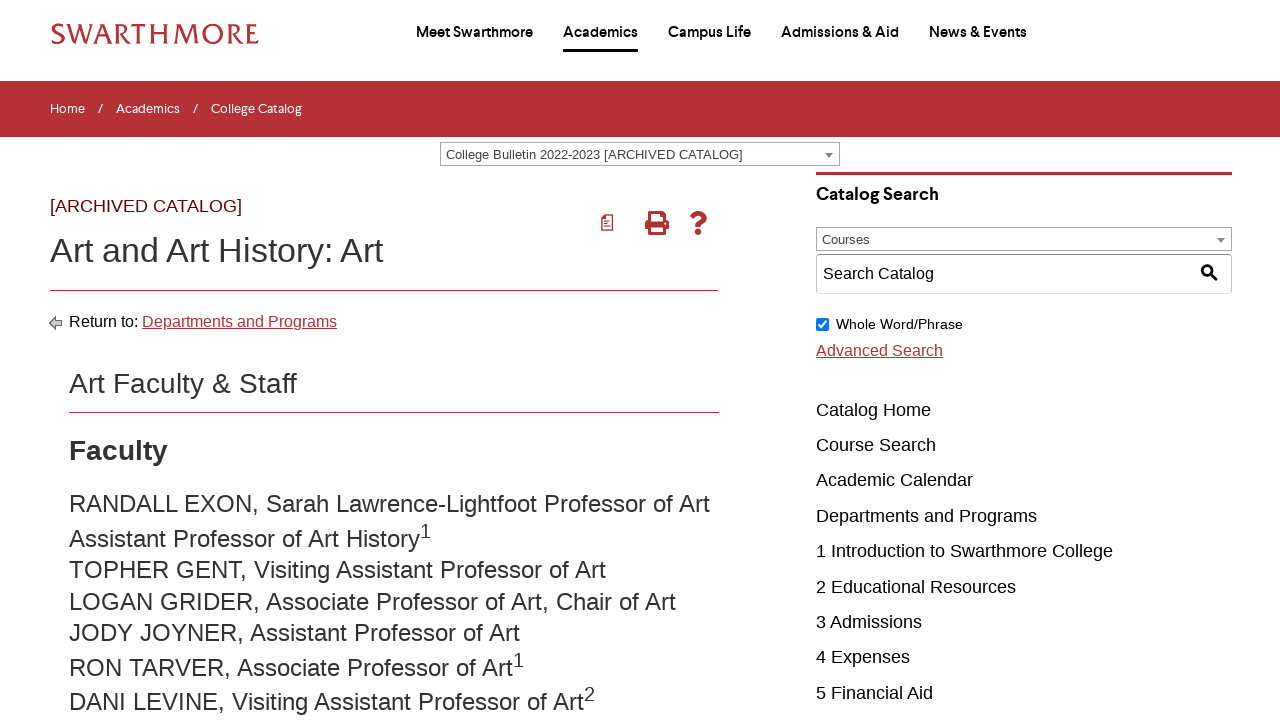